Tests various UI interactions including dropdown selection, mouse hover, navigation, and drag-and-drop operations across two different pages

Starting URL: https://rahulshettyacademy.com/AutomationPractice/

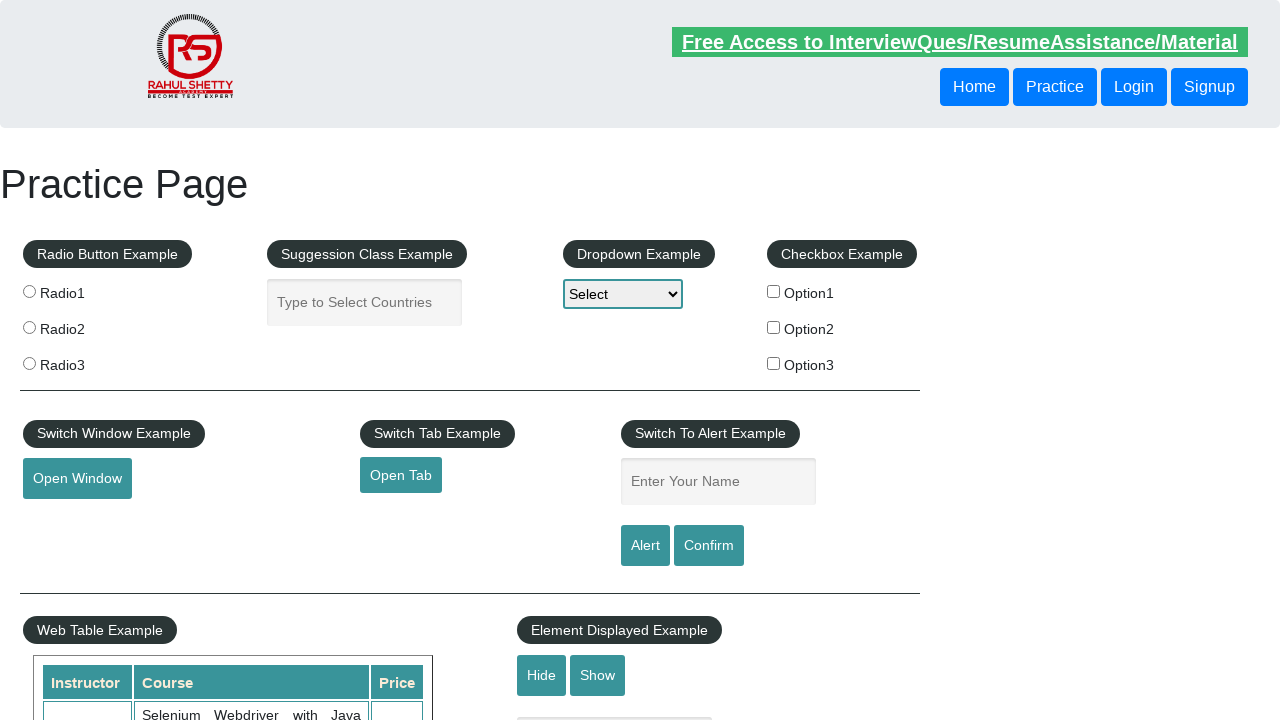

Selected 'option1' from dropdown menu on #dropdown-class-example
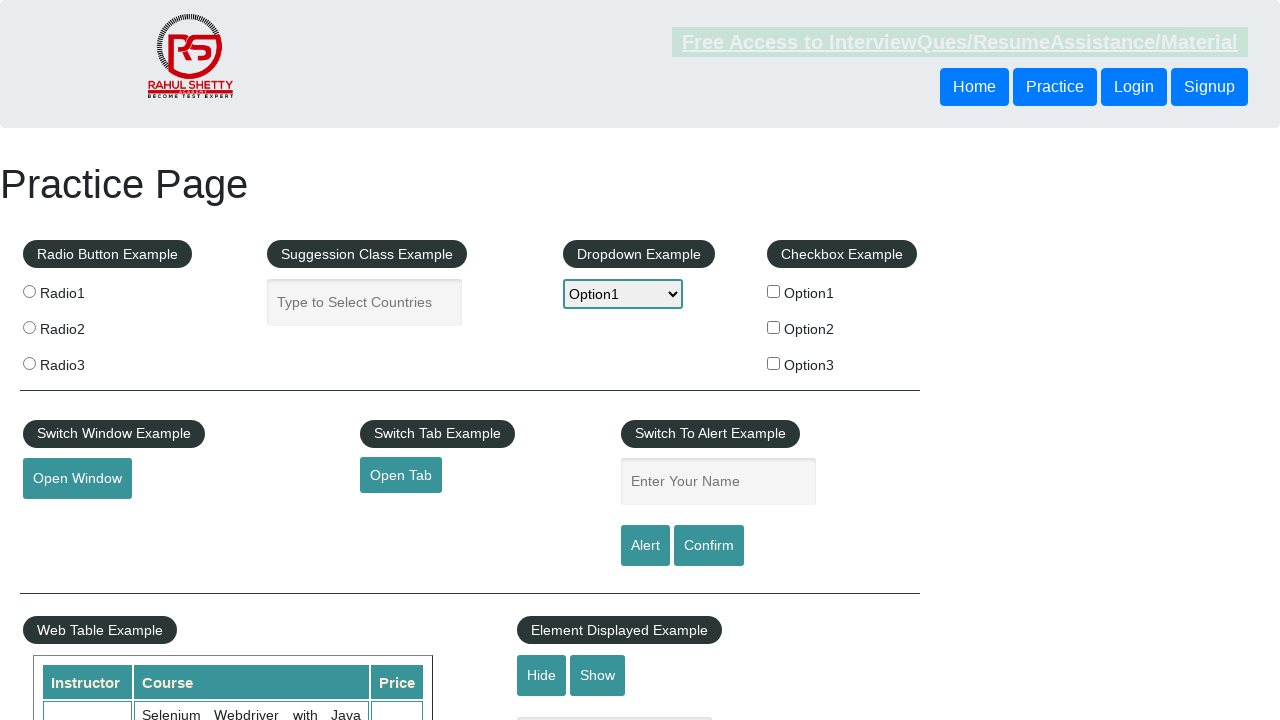

Hovered over mousehover element at (83, 361) on #mousehover
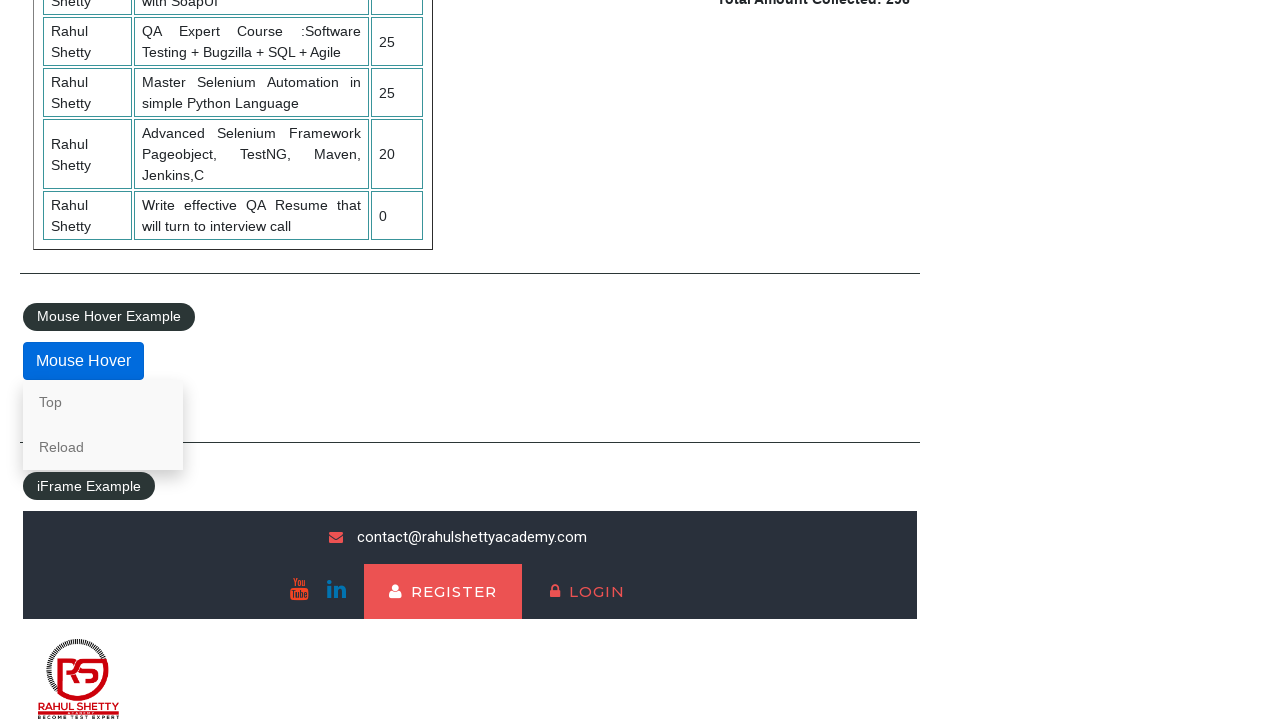

Clicked 'Top' link to navigate to top of page at (103, 402) on xpath=//a[@href='#top']
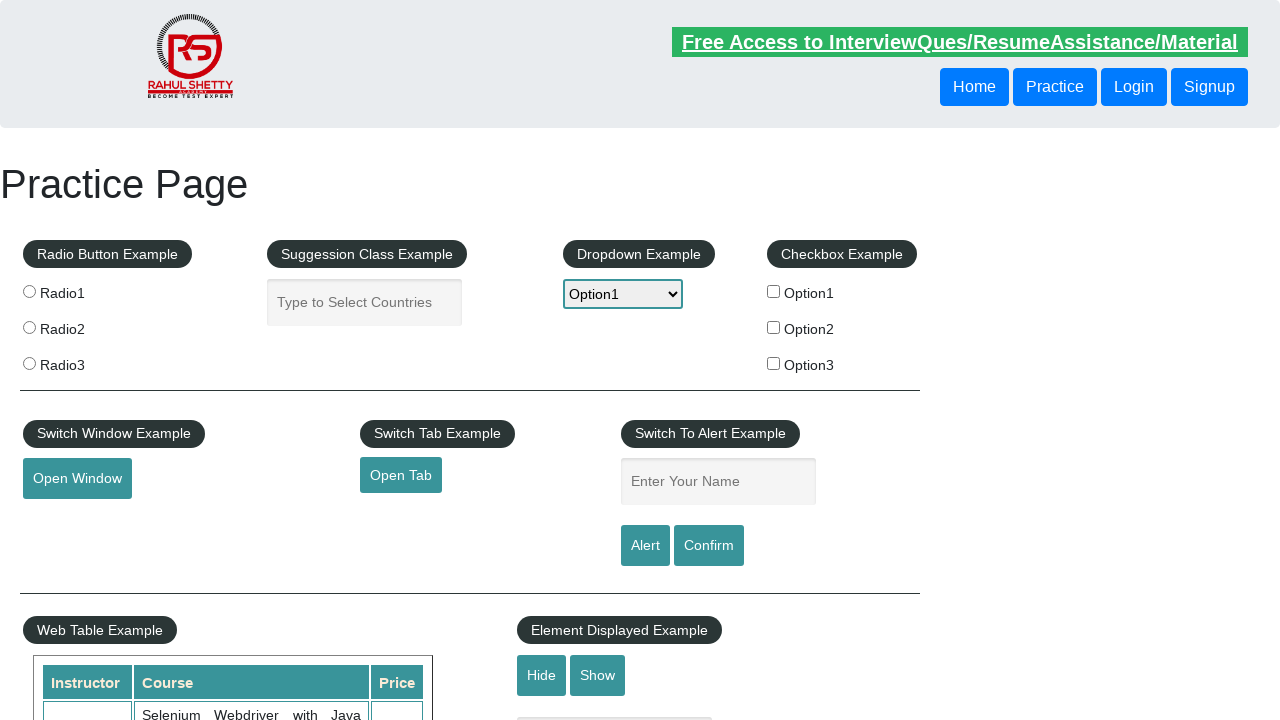

Navigated to jQuery UI droppable demo page
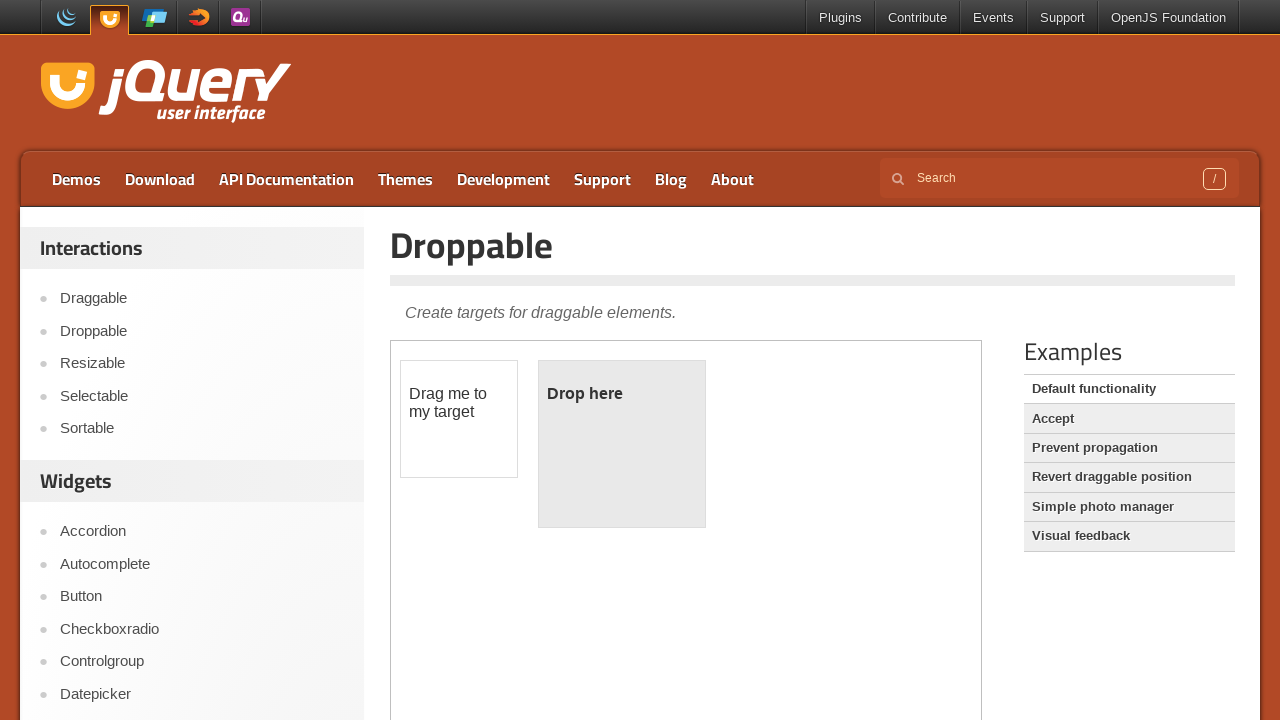

Located iframe containing the droppable demo
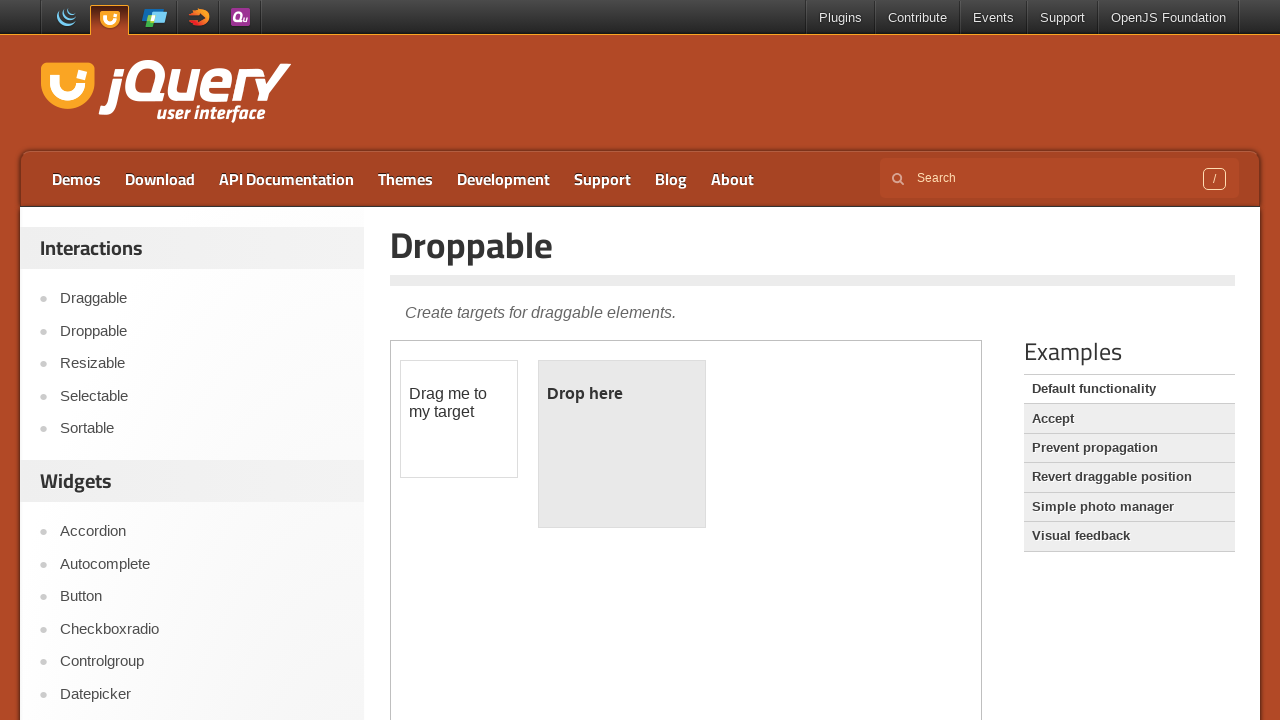

Located draggable and droppable elements within iframe
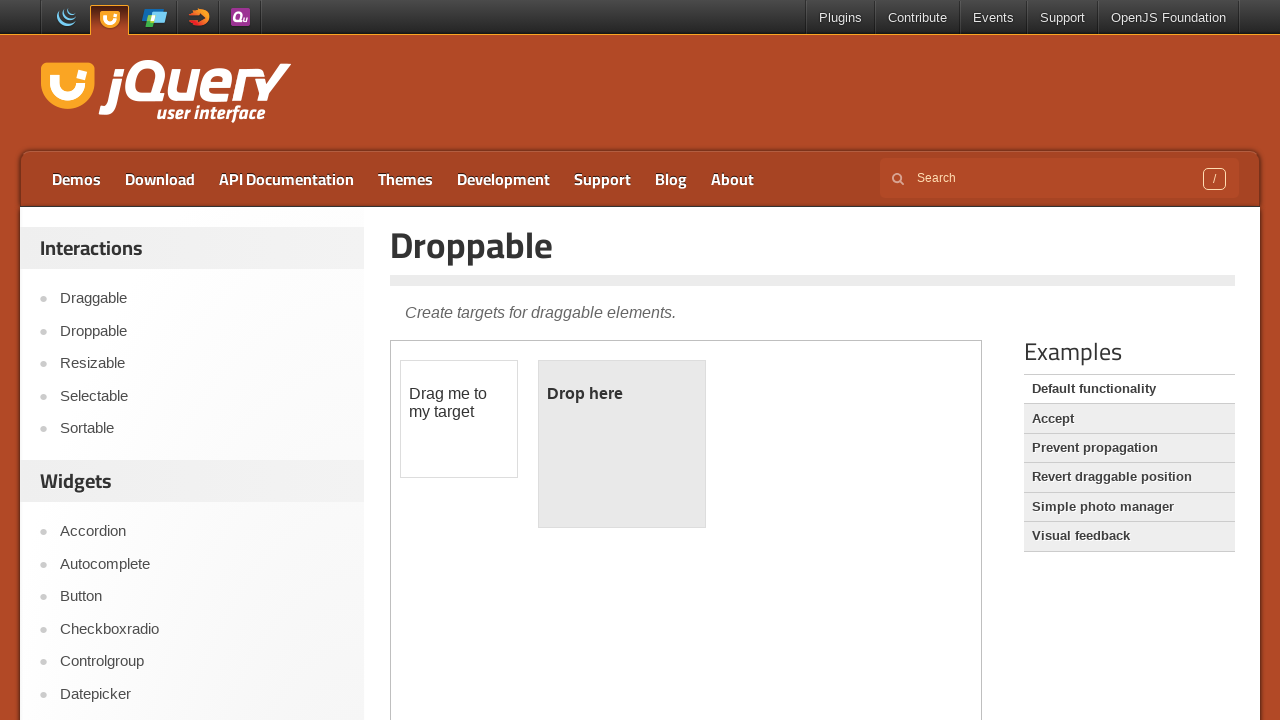

Performed drag and drop operation - dragged element to droppable target at (622, 444)
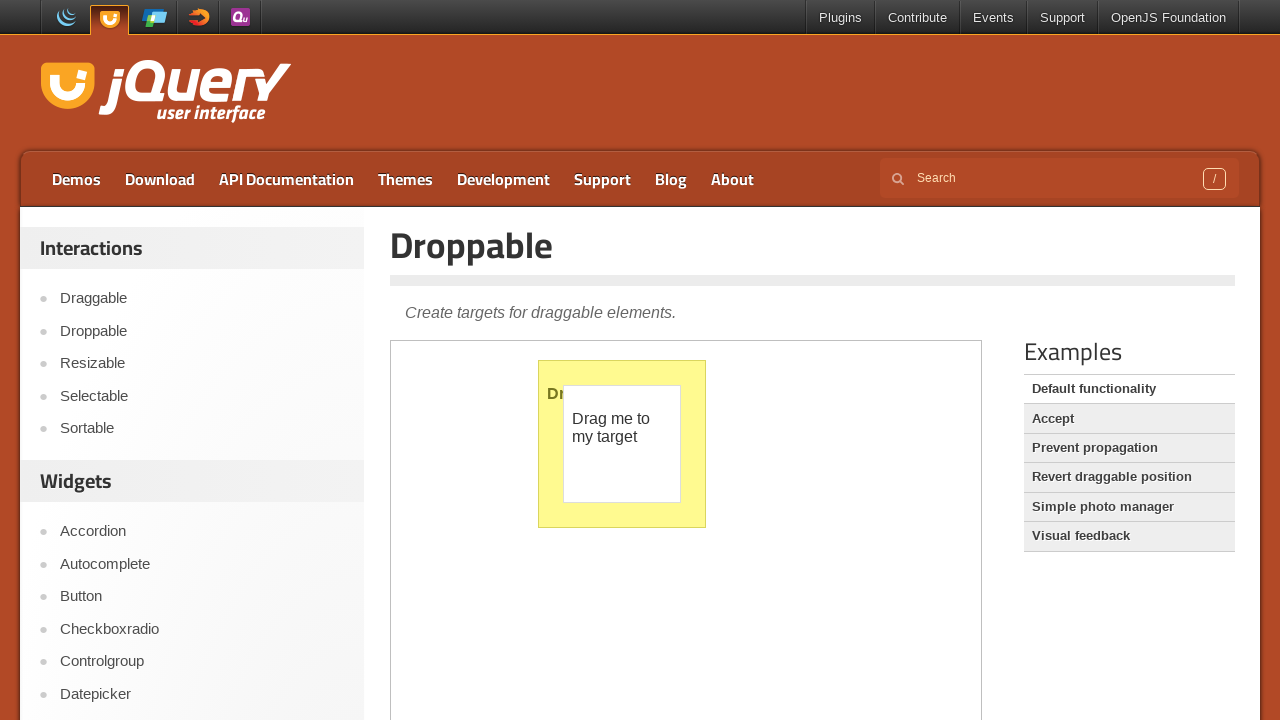

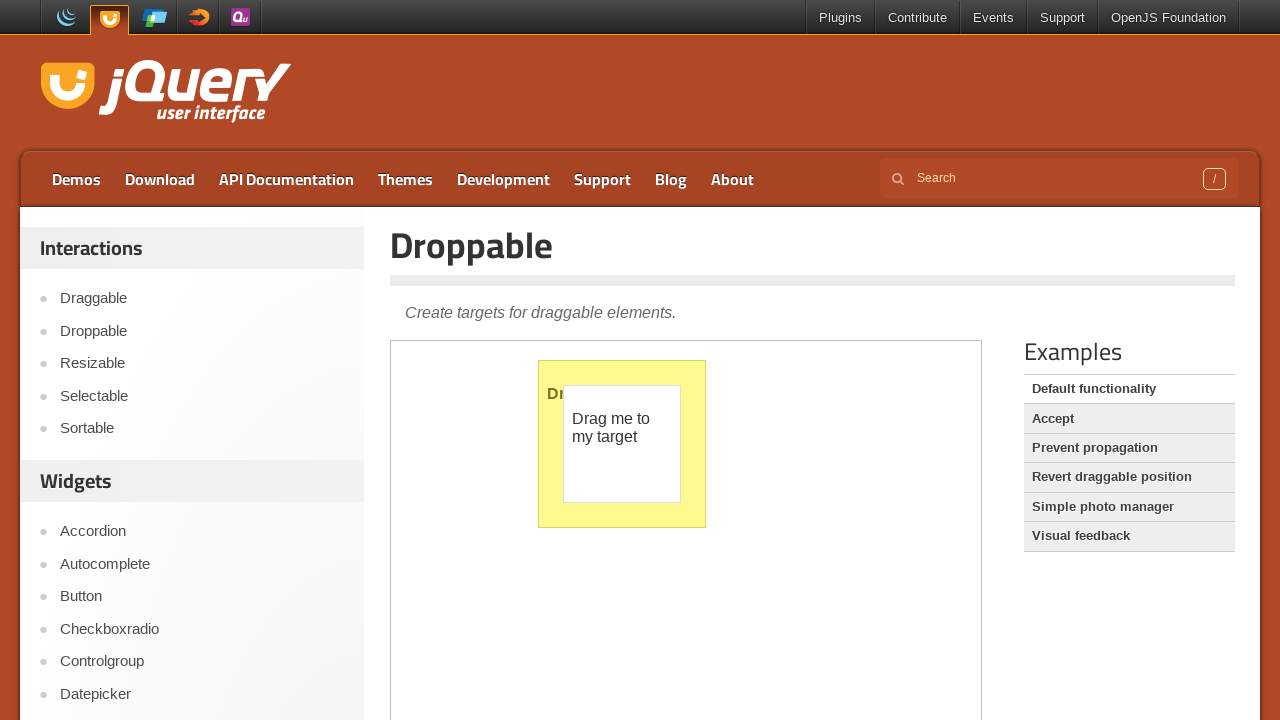